Tests that entered text is trimmed when editing a todo item

Starting URL: https://demo.playwright.dev/todomvc

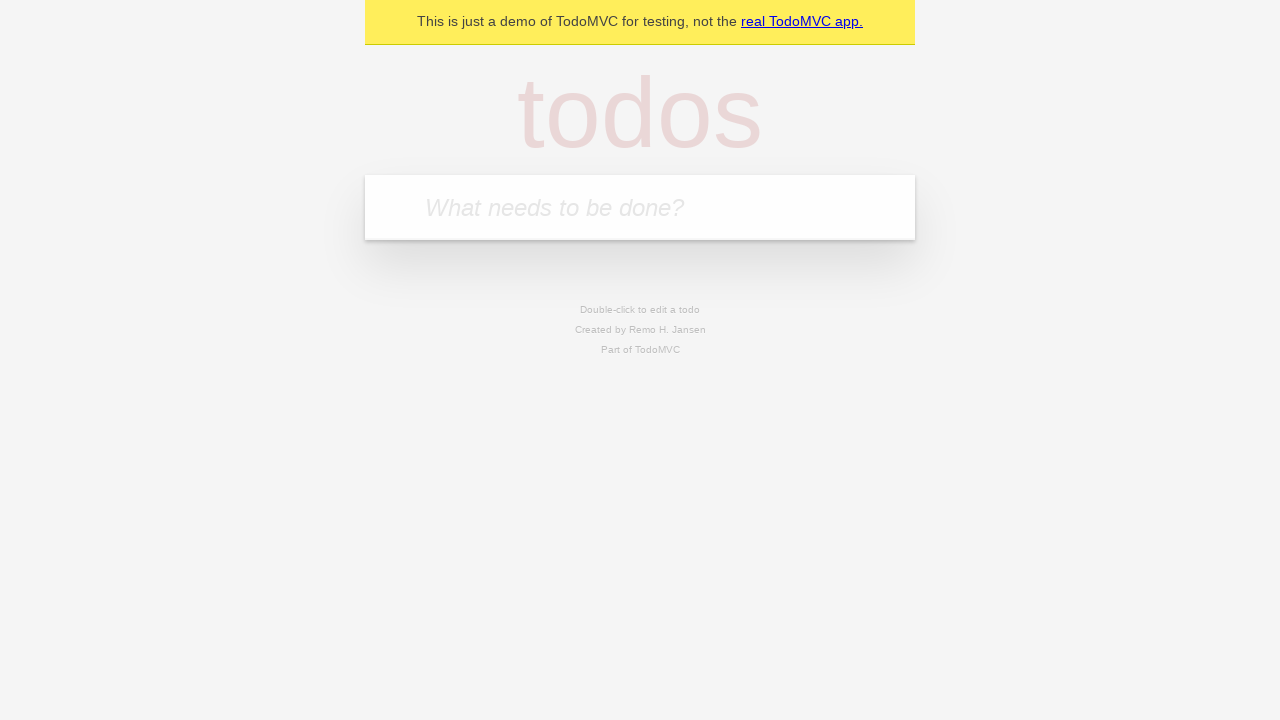

Filled todo input with 'buy some cheese' on internal:attr=[placeholder="What needs to be done?"i]
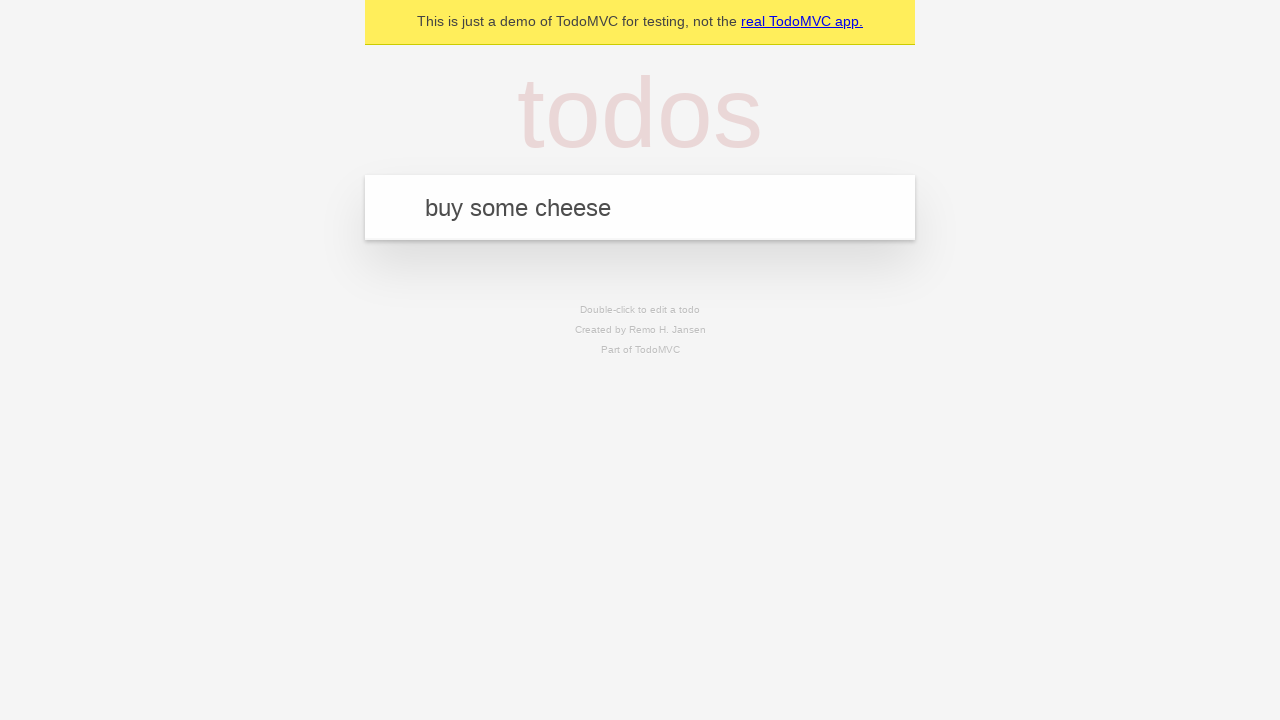

Pressed Enter to create first todo item on internal:attr=[placeholder="What needs to be done?"i]
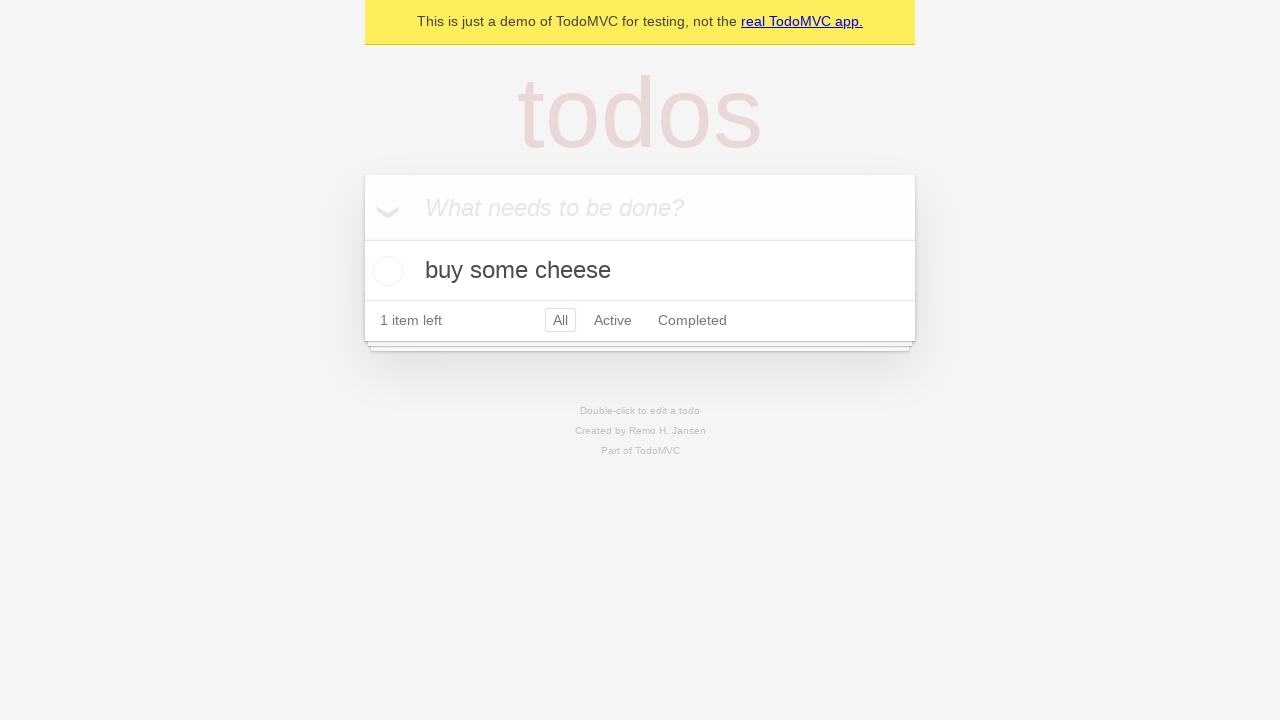

Filled todo input with 'feed the cat' on internal:attr=[placeholder="What needs to be done?"i]
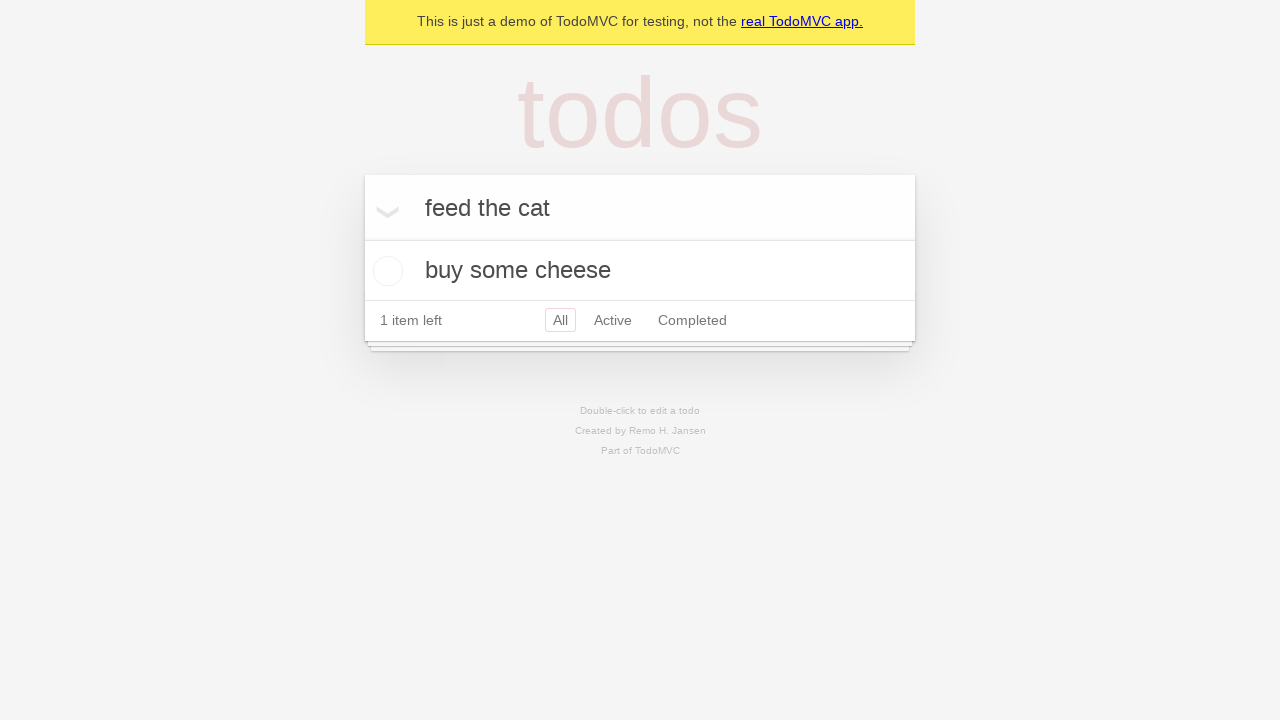

Pressed Enter to create second todo item on internal:attr=[placeholder="What needs to be done?"i]
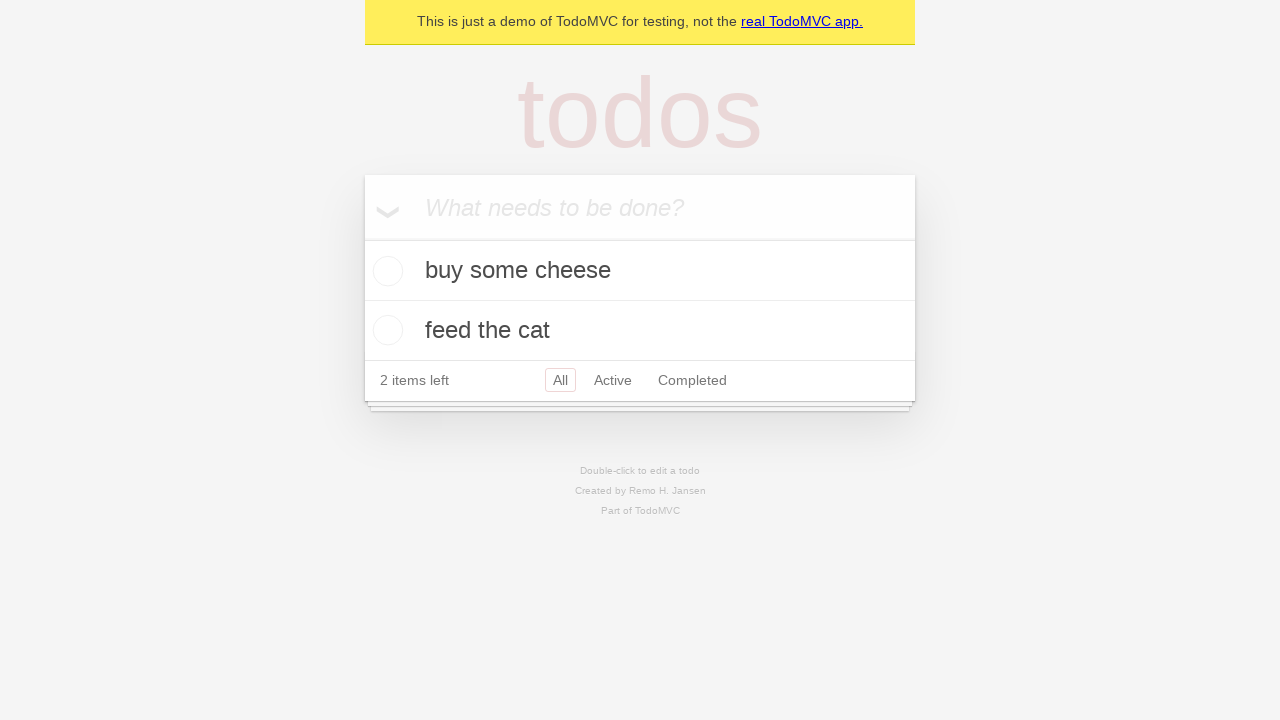

Filled todo input with 'book a doctors appointment' on internal:attr=[placeholder="What needs to be done?"i]
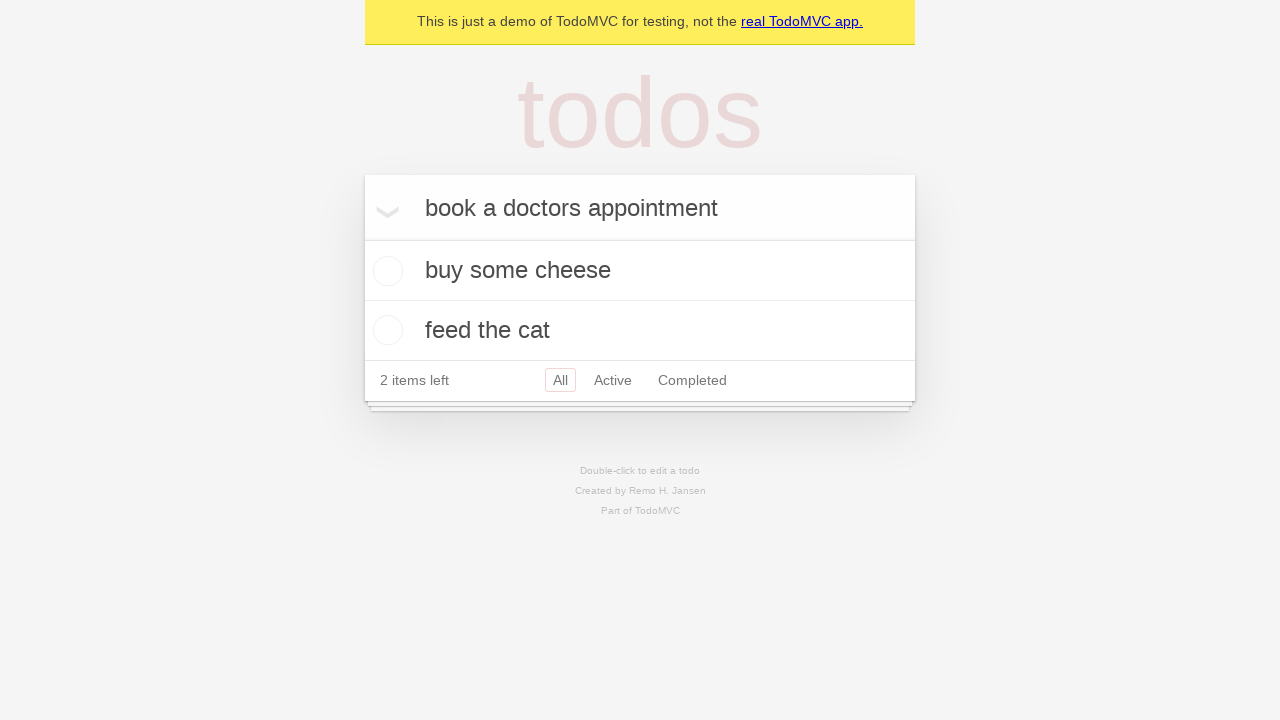

Pressed Enter to create third todo item on internal:attr=[placeholder="What needs to be done?"i]
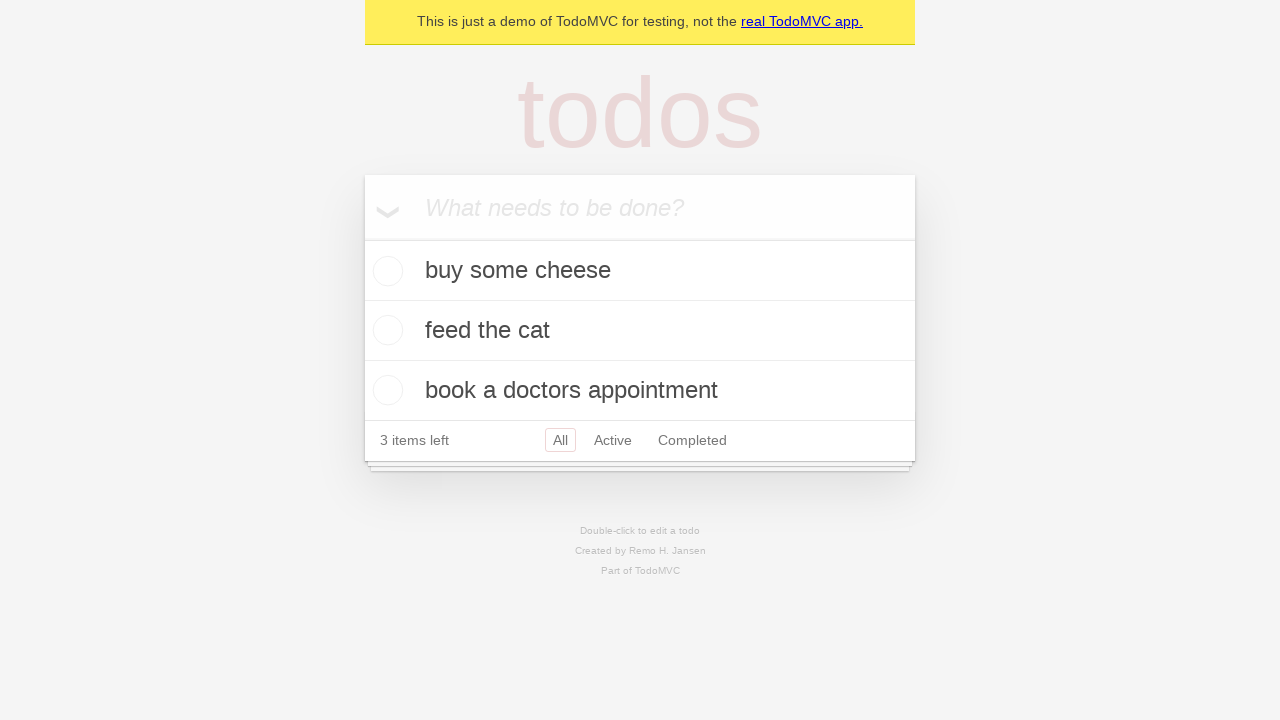

Double-clicked second todo item to enter edit mode at (640, 331) on internal:testid=[data-testid="todo-item"s] >> nth=1
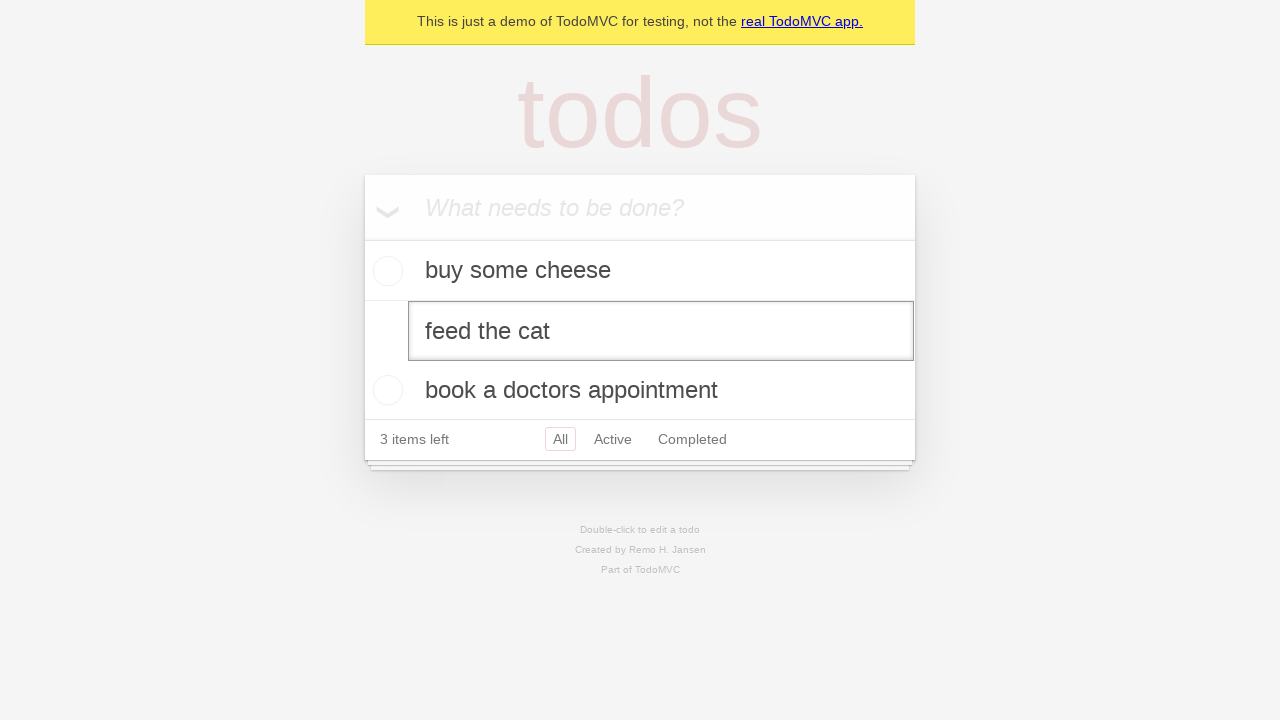

Filled edit textbox with '    buy some sausages    ' (text with leading and trailing whitespace) on internal:testid=[data-testid="todo-item"s] >> nth=1 >> internal:role=textbox[nam
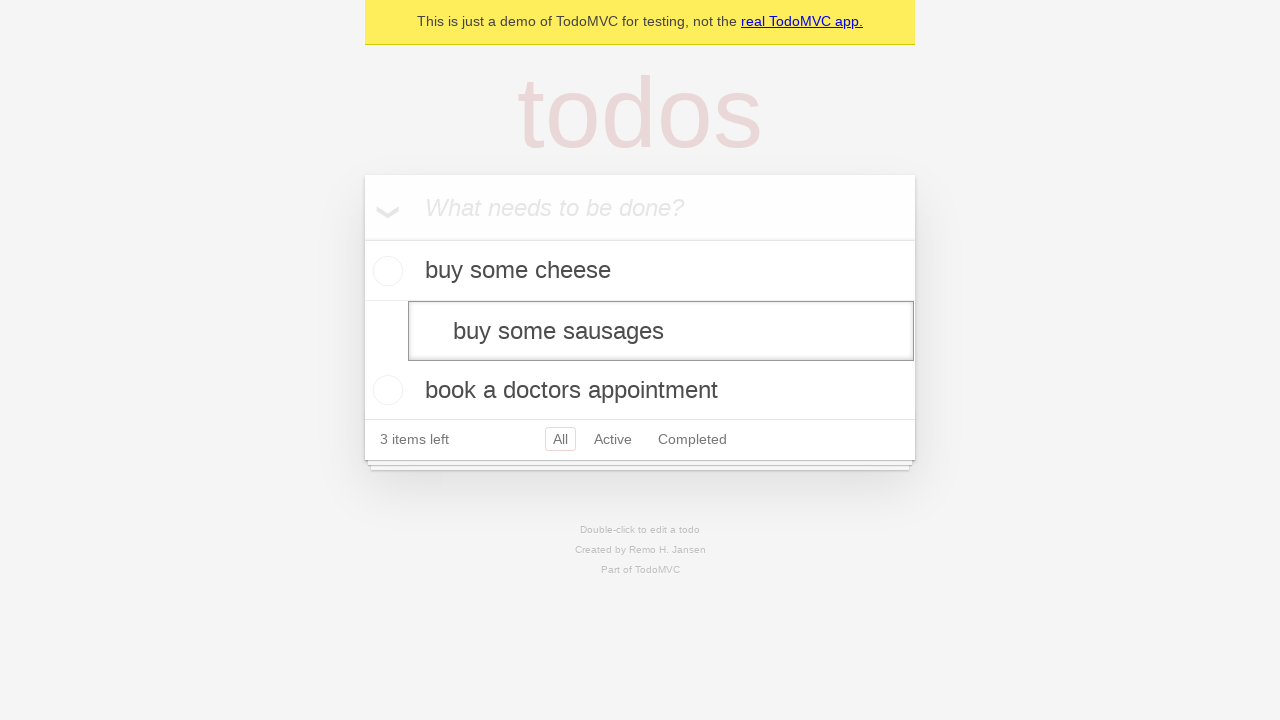

Pressed Enter to confirm edit and verify text trimming on internal:testid=[data-testid="todo-item"s] >> nth=1 >> internal:role=textbox[nam
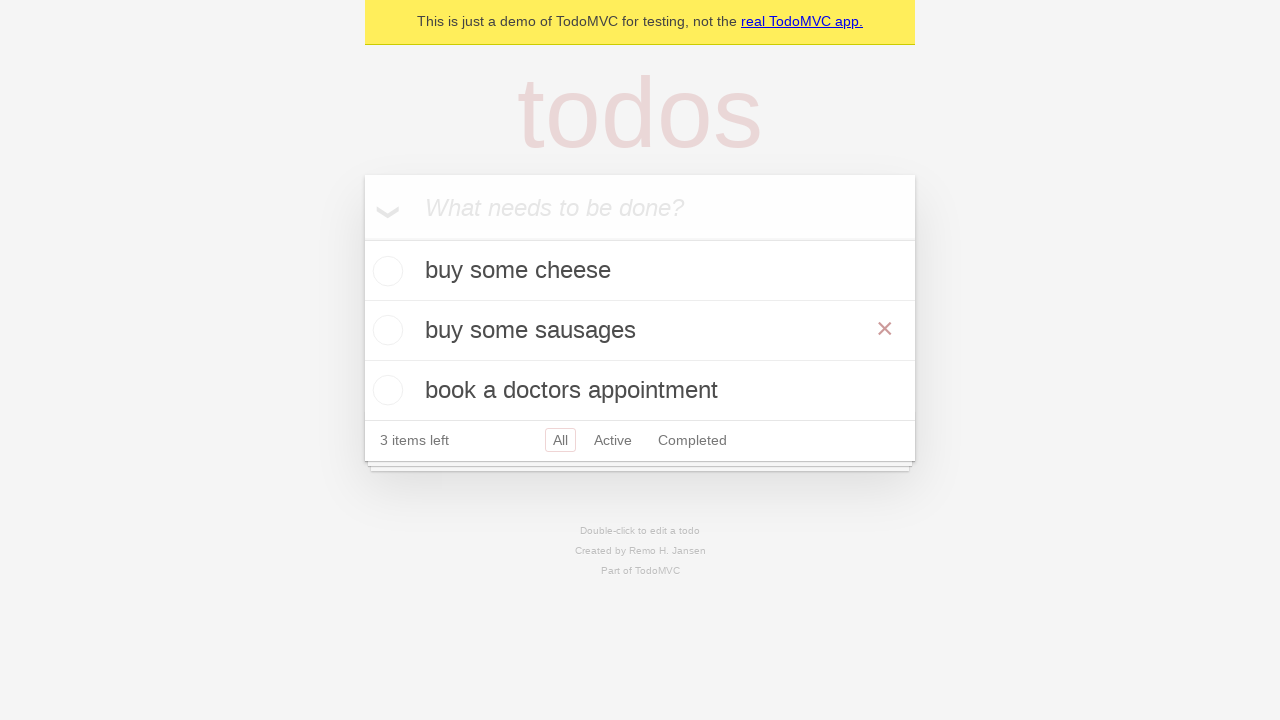

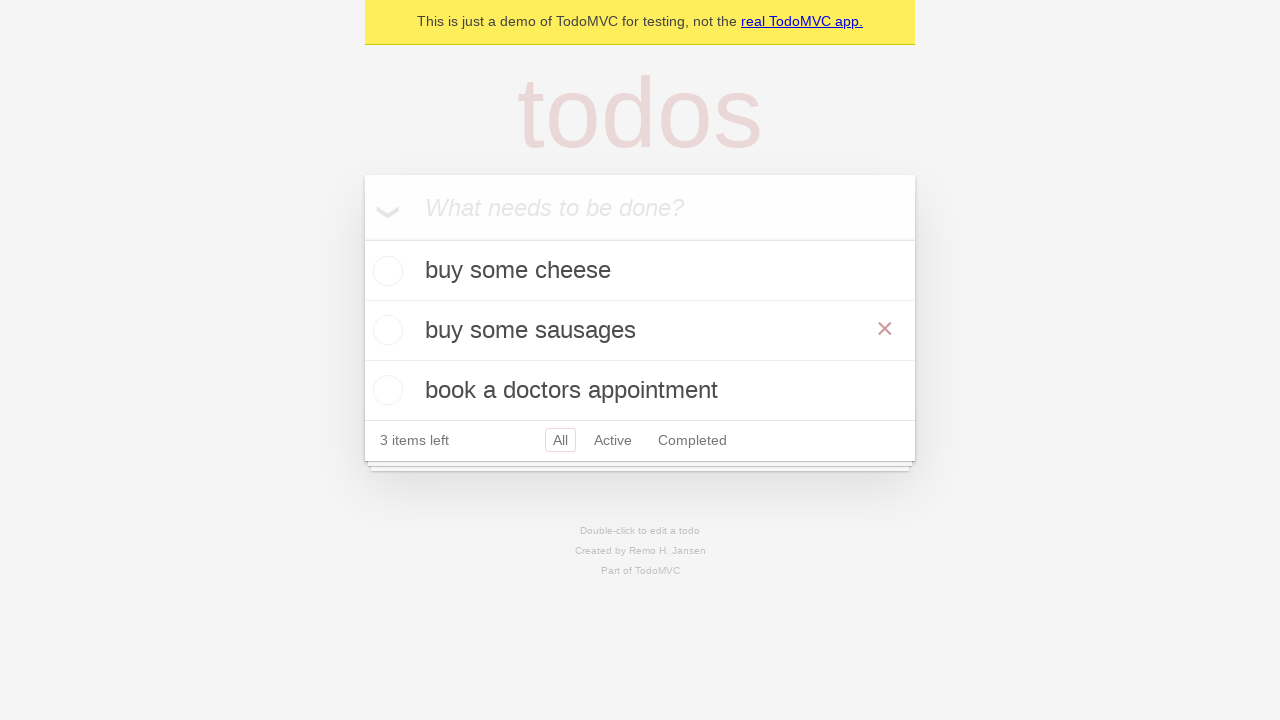